Navigates to the New Art Center classes page and verifies that the page content loads successfully with event-related content.

Starting URL: https://newartcenter.org/classes

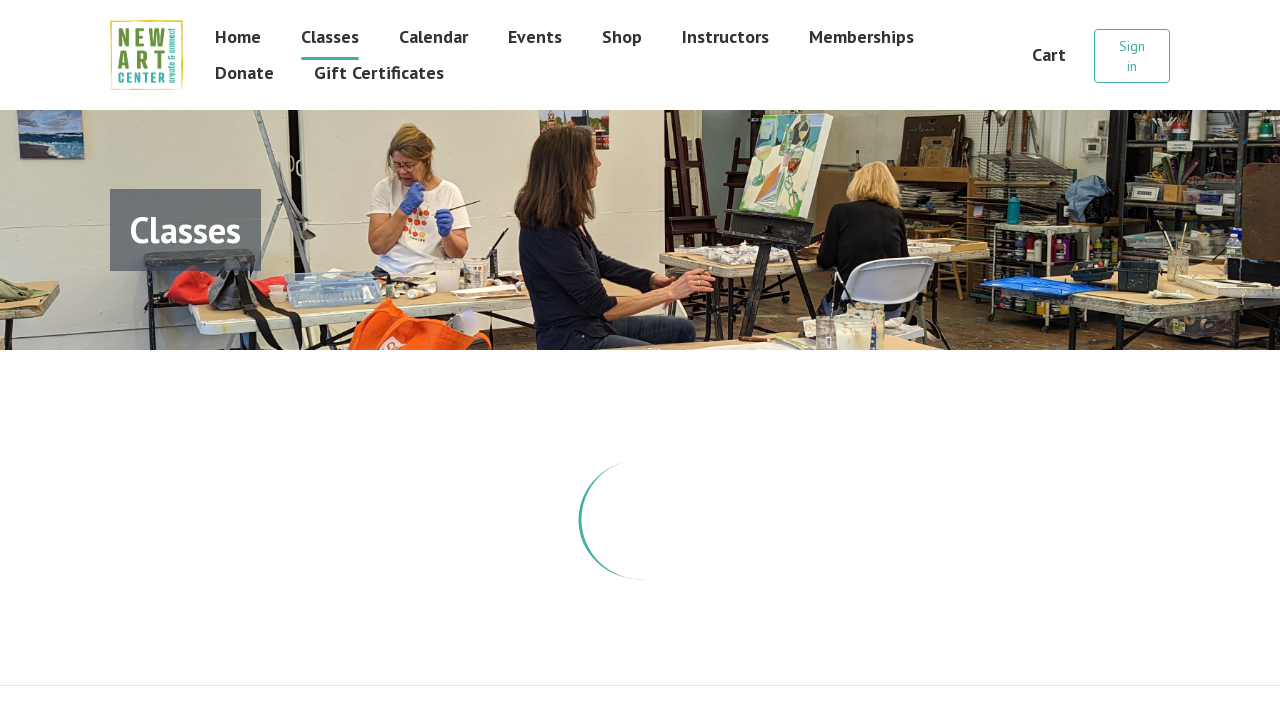

Waited for DOM content to load on New Art Center classes page
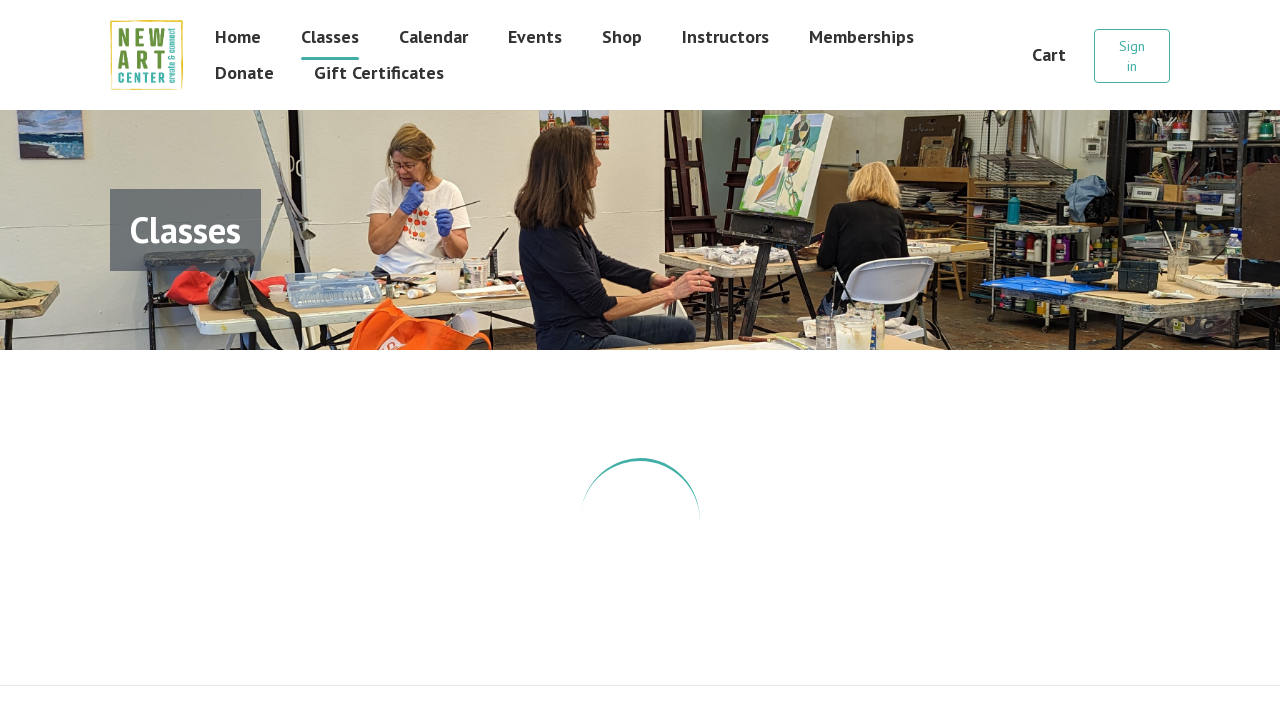

Verified body element is present and page content has loaded
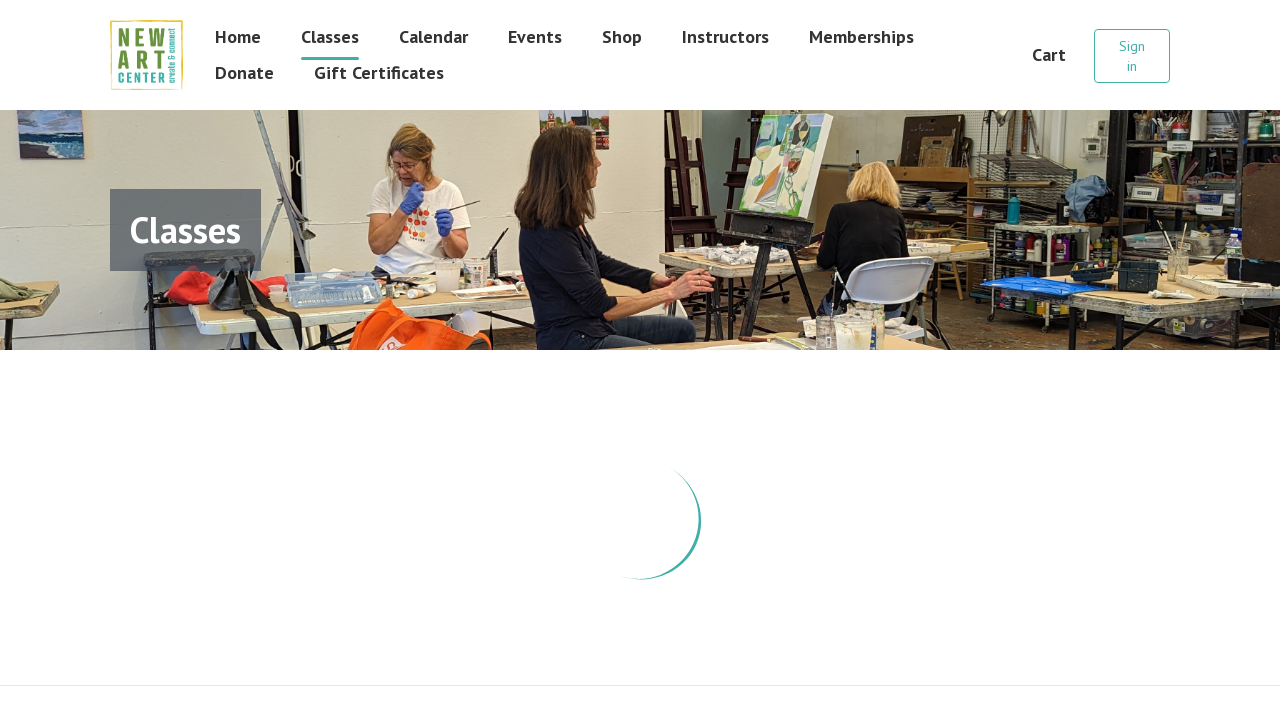

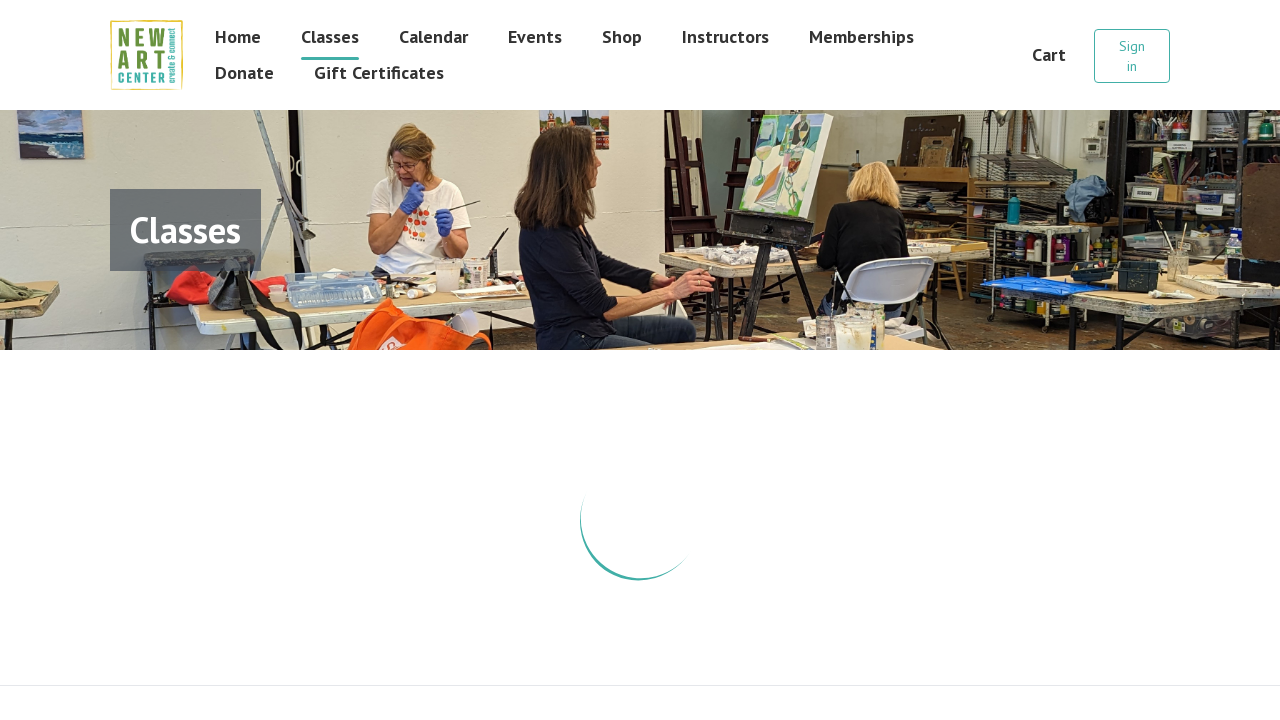